Tests element visibility, enabled state, and selection state across multiple pages, including checking if a flight search button is displayed, testing button enable/disable functionality, and selecting radio buttons

Starting URL: https://paytm.com/

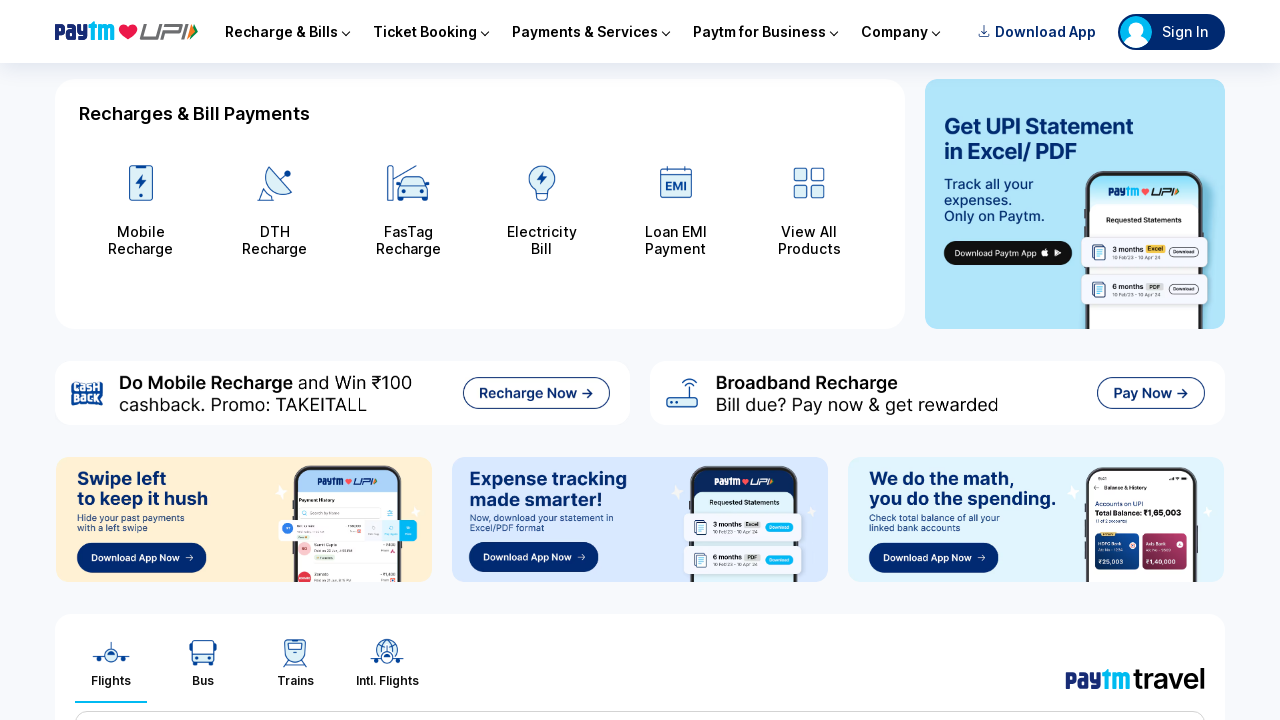

Checked if flight search button is visible on Paytm home page
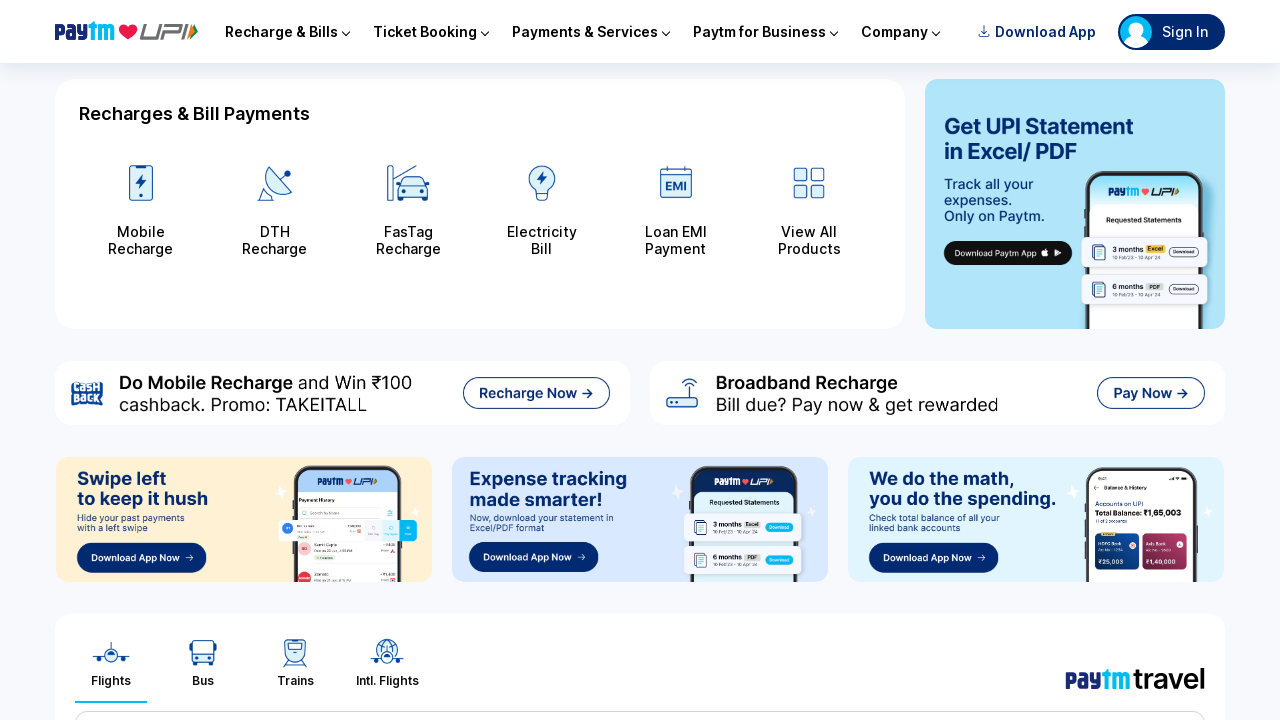

Navigated to W3Schools button disable example page
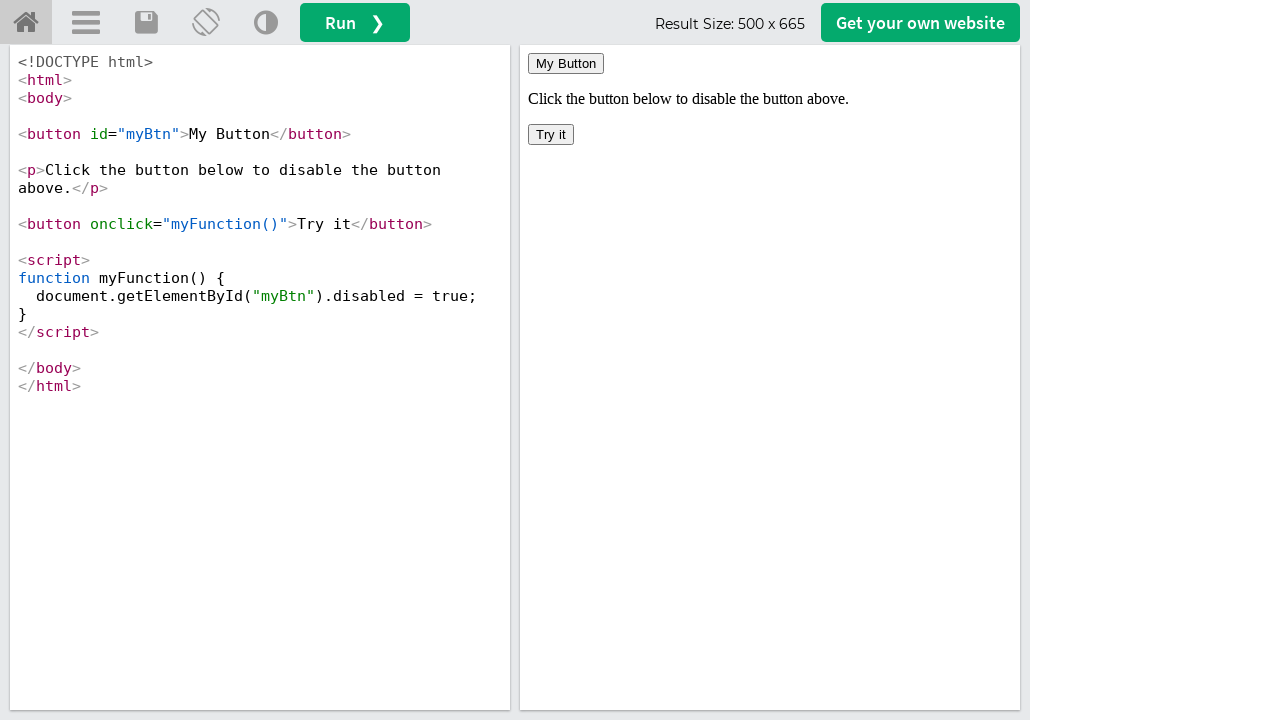

Located iframe for button disable example
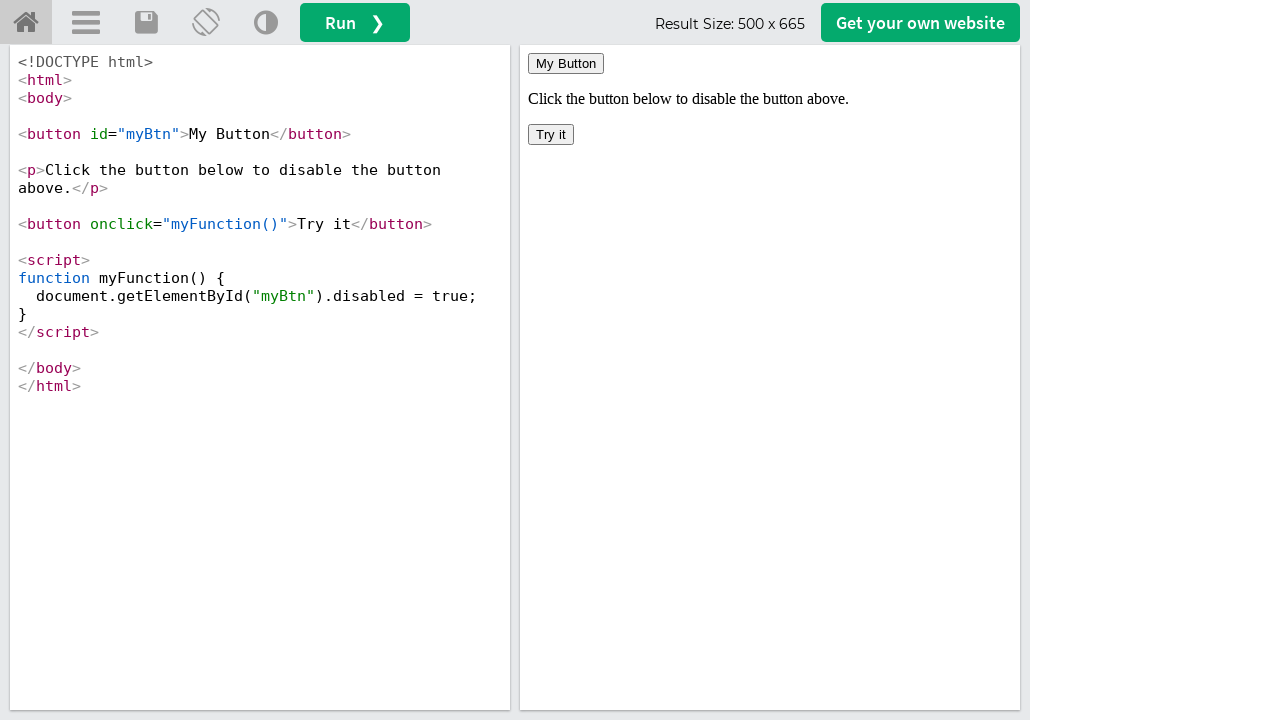

Checked if 'My Button' is enabled
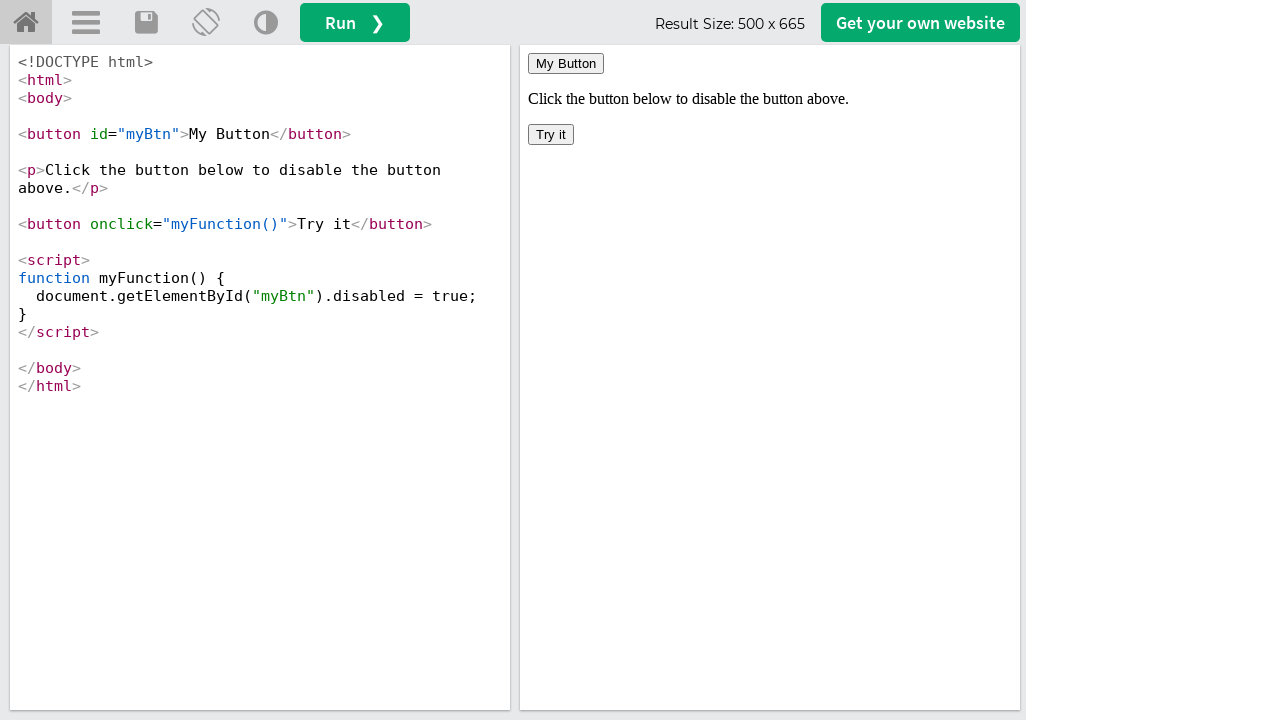

Clicked 'Try it' button to disable 'My Button' at (551, 134) on iframe[name='iframeResult'] >> internal:control=enter-frame >> button:has-text('
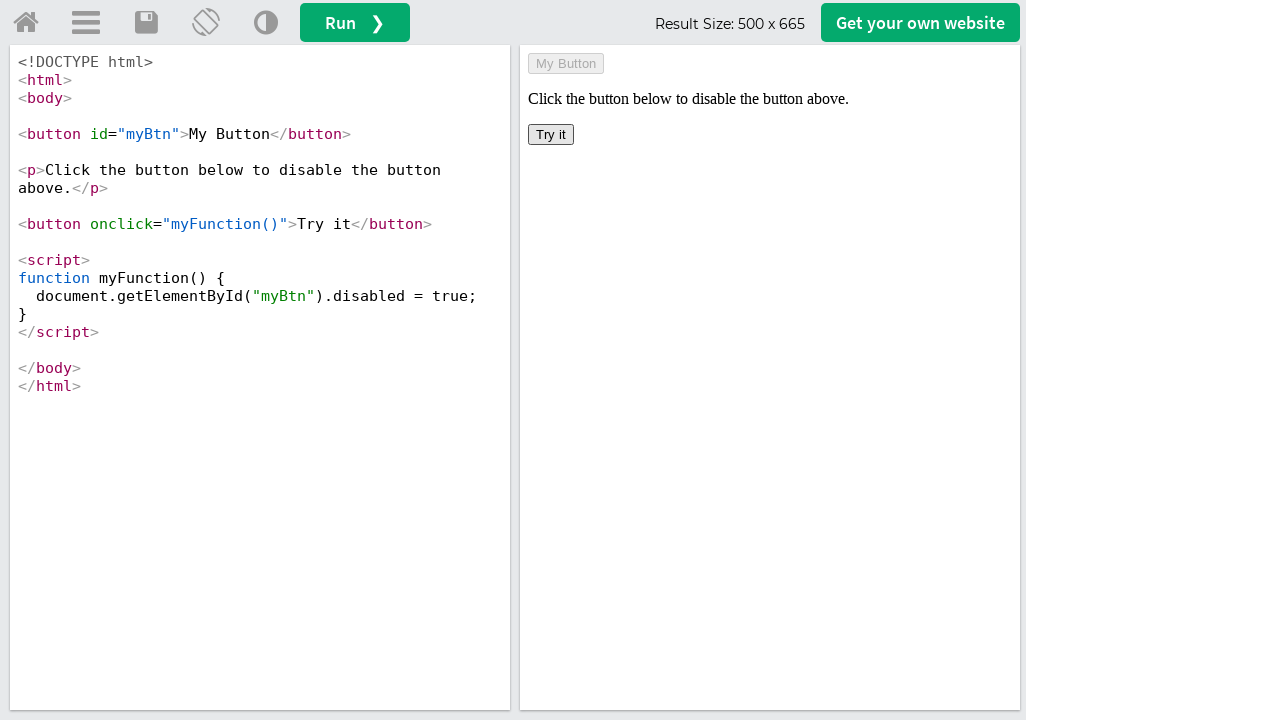

Verified that 'My Button' is now disabled
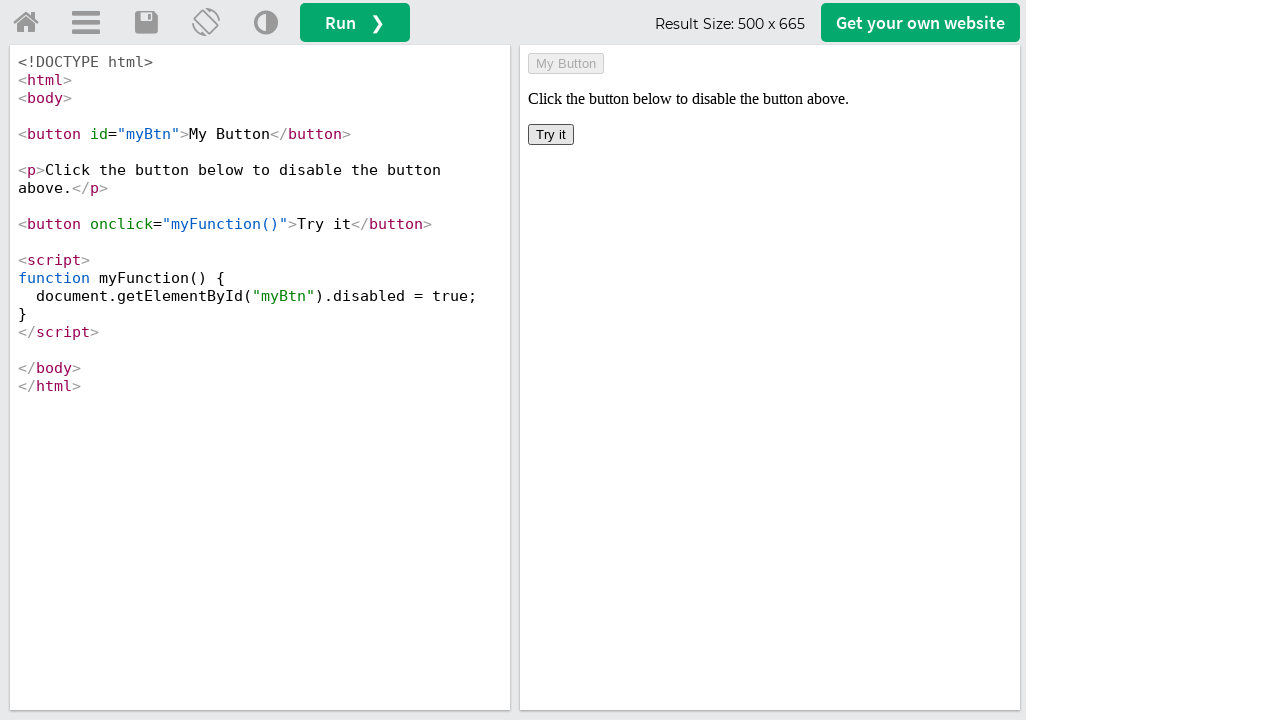

Navigated to W3Schools radio button example page
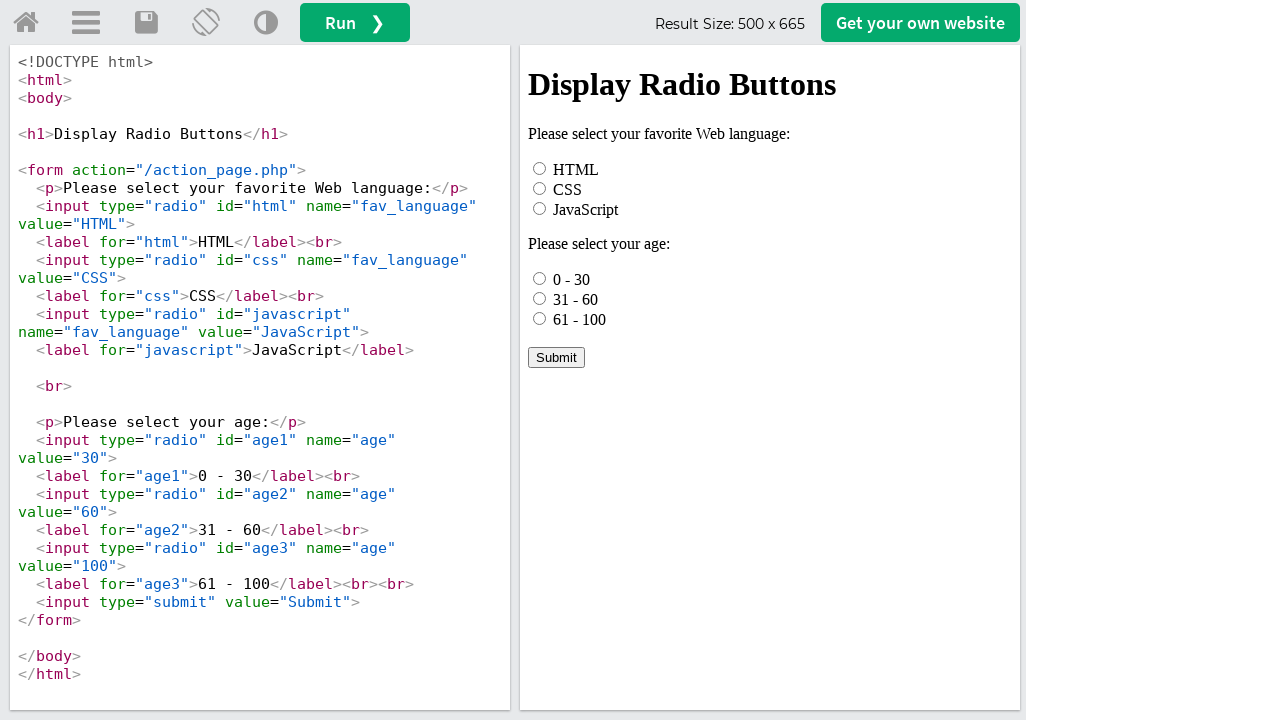

Located iframe for radio button example
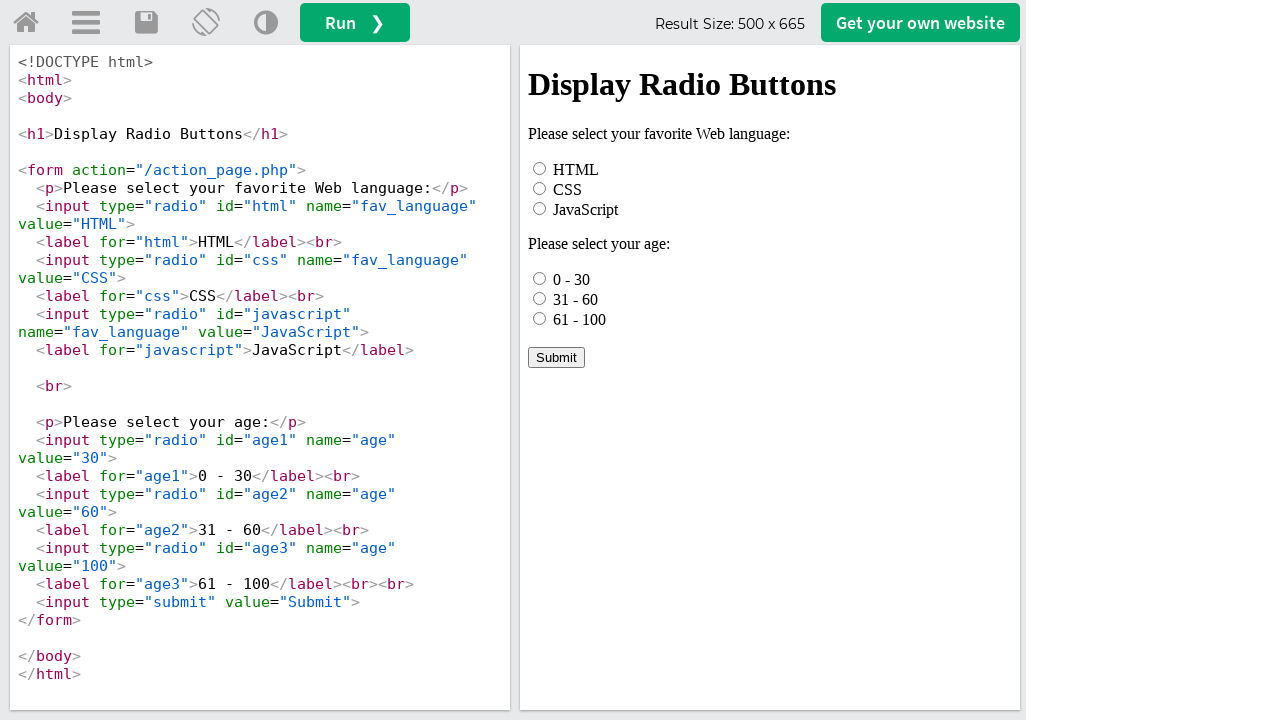

Clicked HTML radio button at (540, 168) on iframe[name='iframeResult'] >> internal:control=enter-frame >> input#html
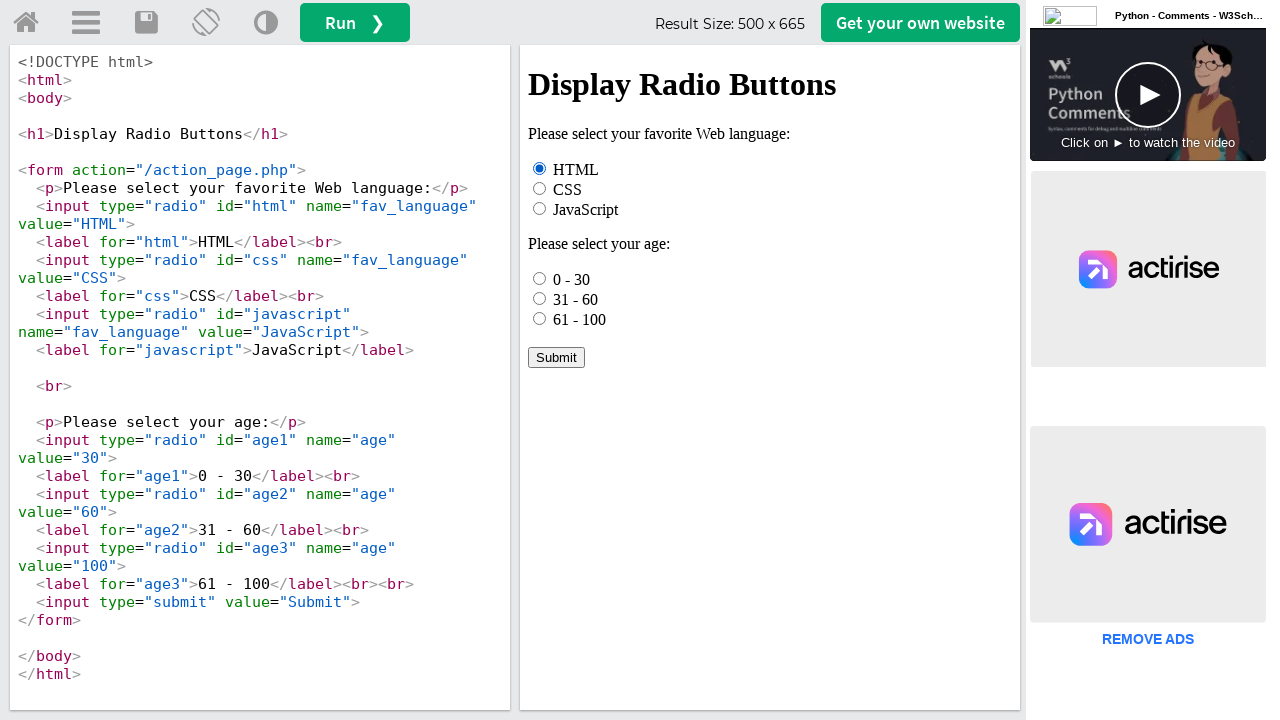

Verified that HTML radio button is selected
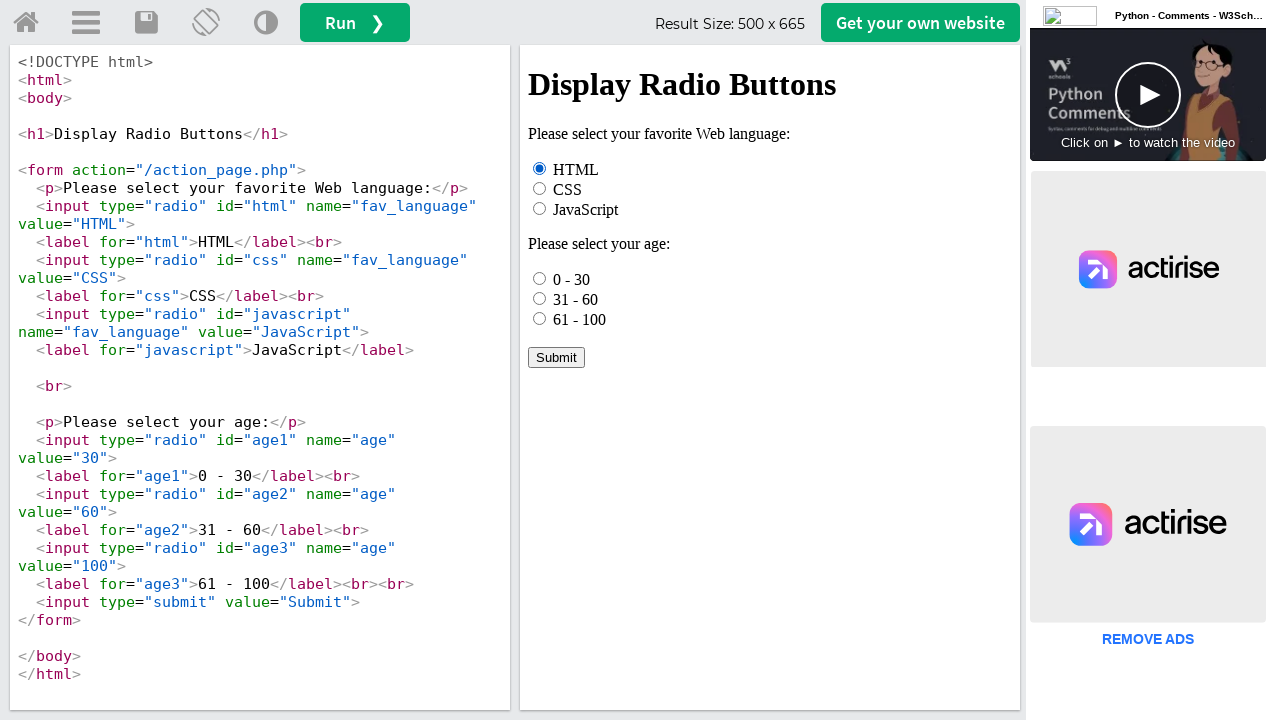

Clicked submit button to submit radio button selection at (556, 357) on iframe[name='iframeResult'] >> internal:control=enter-frame >> input[type='submi
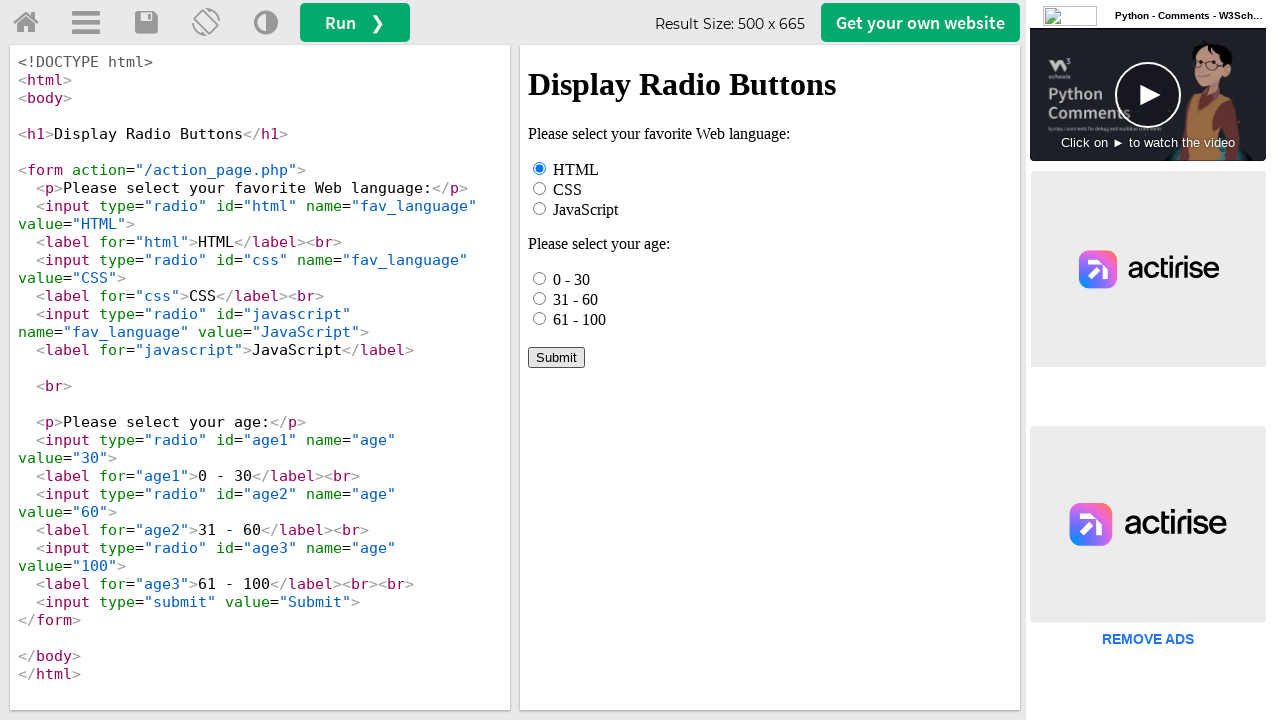

Retrieved result text from submitted form
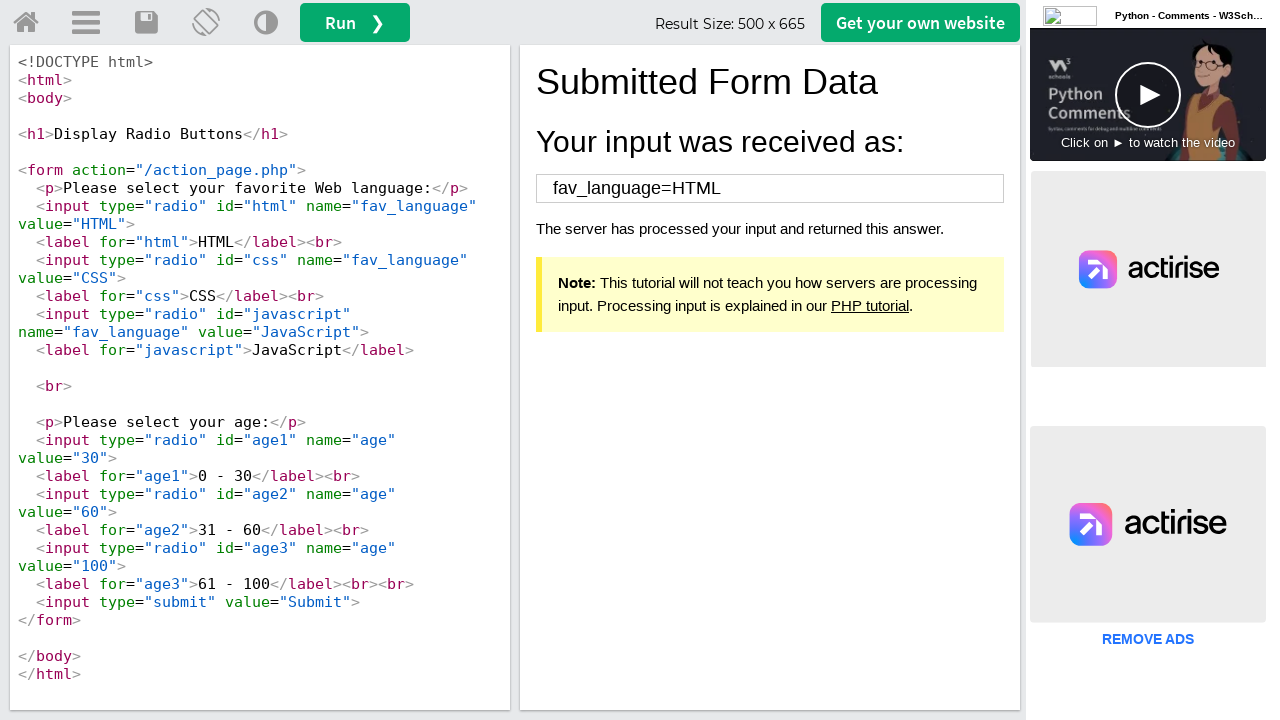

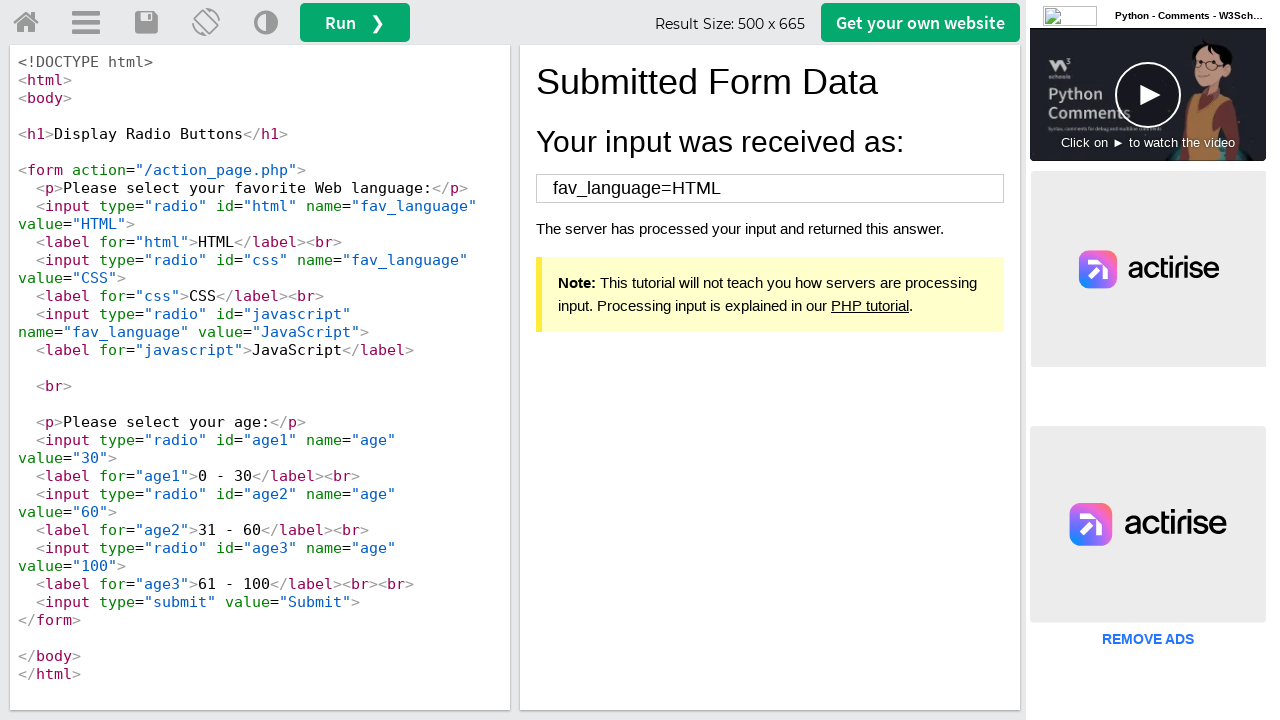